Tests context click (right-click) functionality on a link element on the omayo test page

Starting URL: http://omayo.blogspot.com/

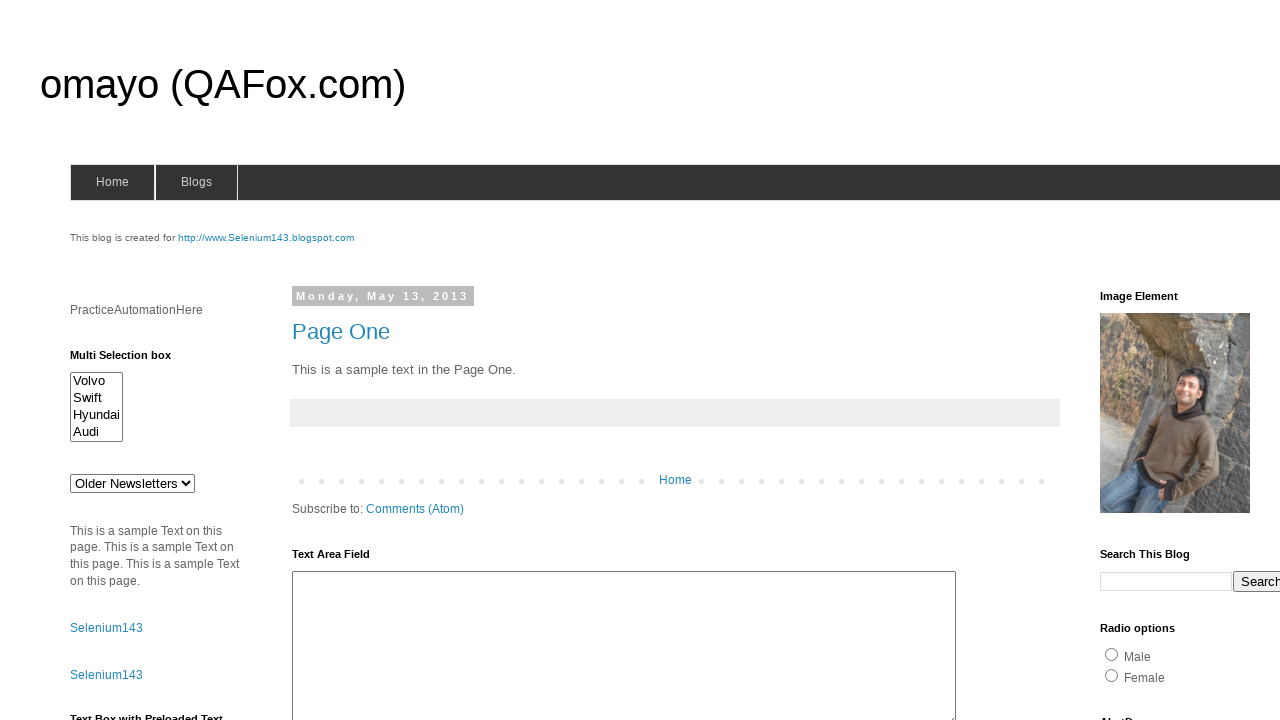

Located link element with id 'link1'
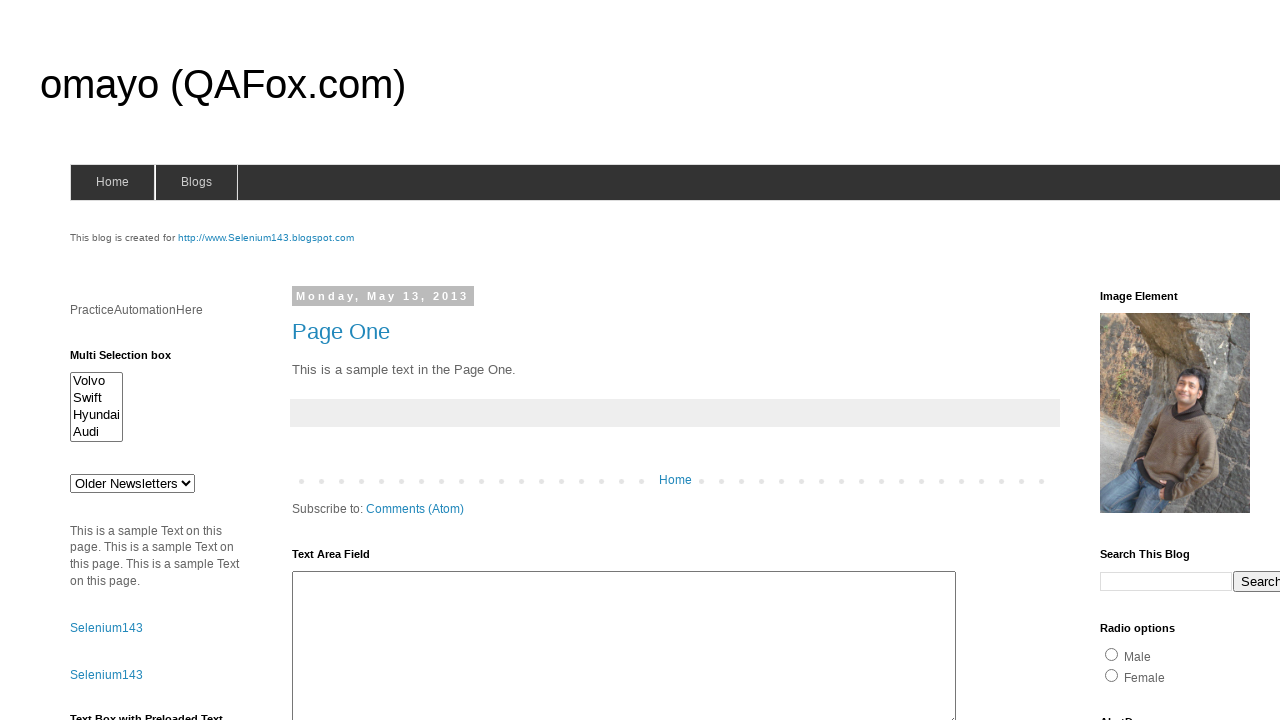

Performed context click (right-click) on the link element at (106, 628) on #link1
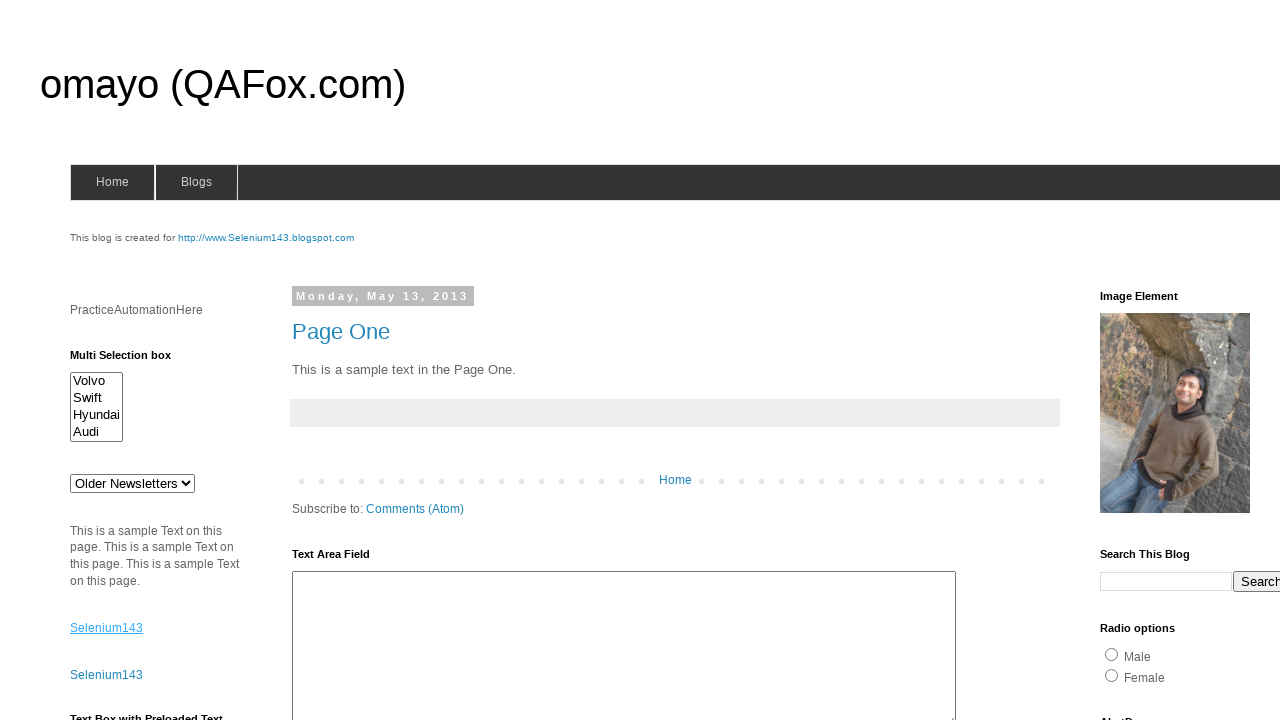

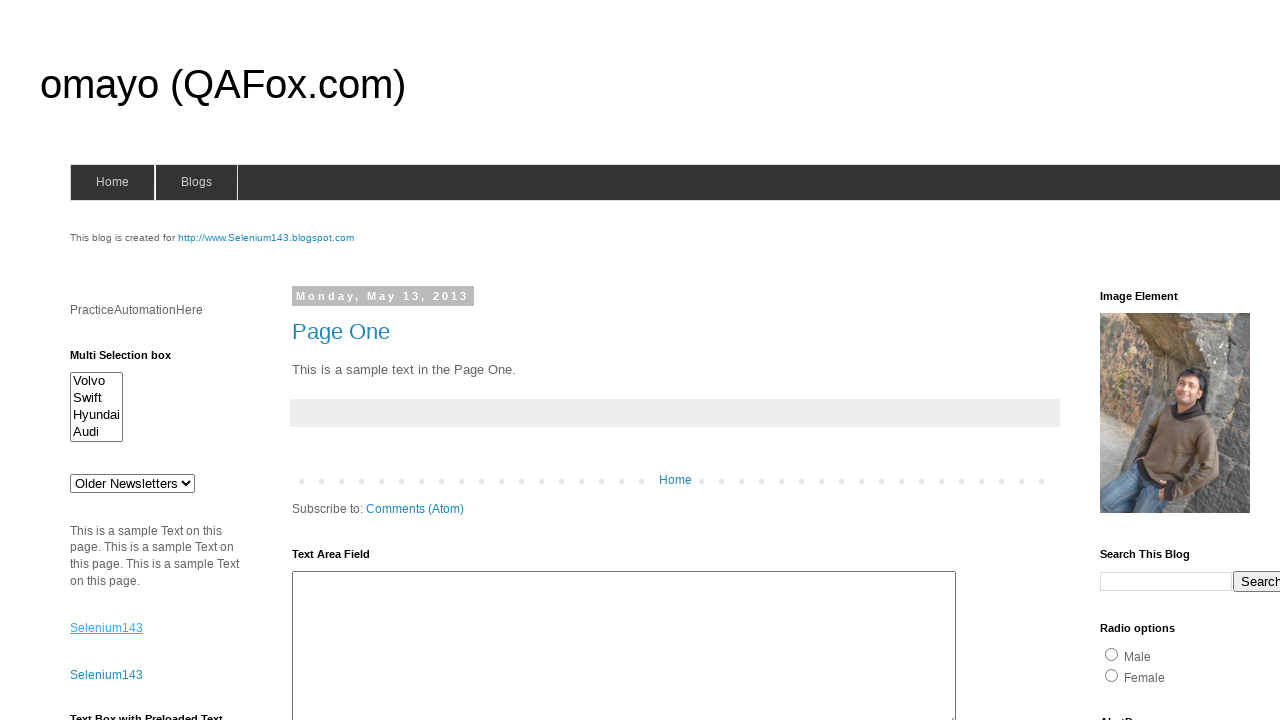